Tests number input field functionality by entering a value, clearing it, and entering a new value

Starting URL: http://the-internet.herokuapp.com/inputs

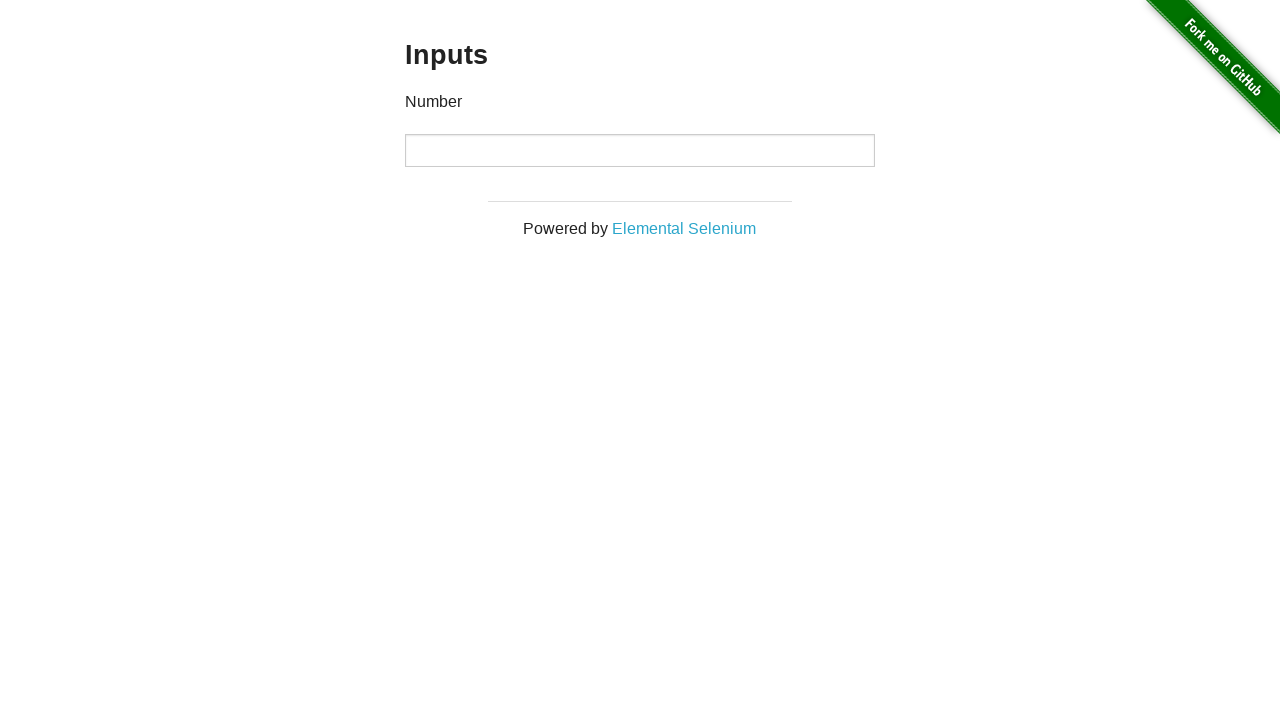

Located the number input field
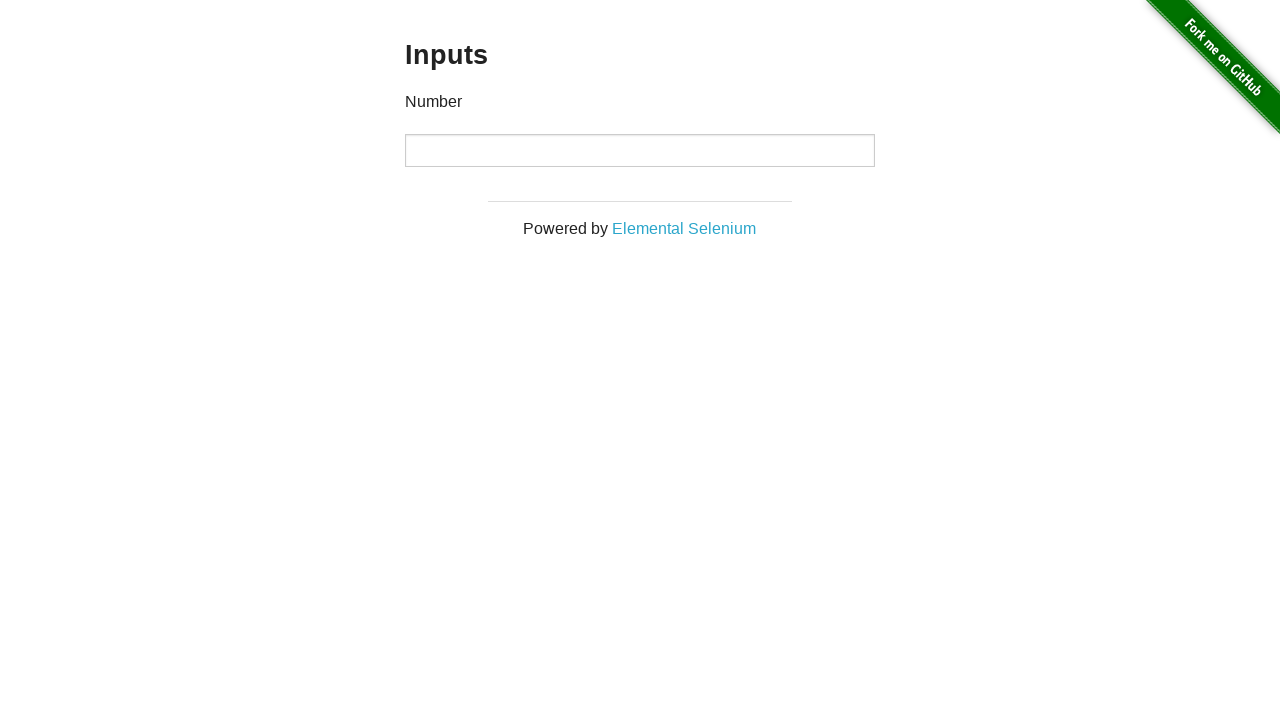

Entered '1000' into the number input field on input[type='number']
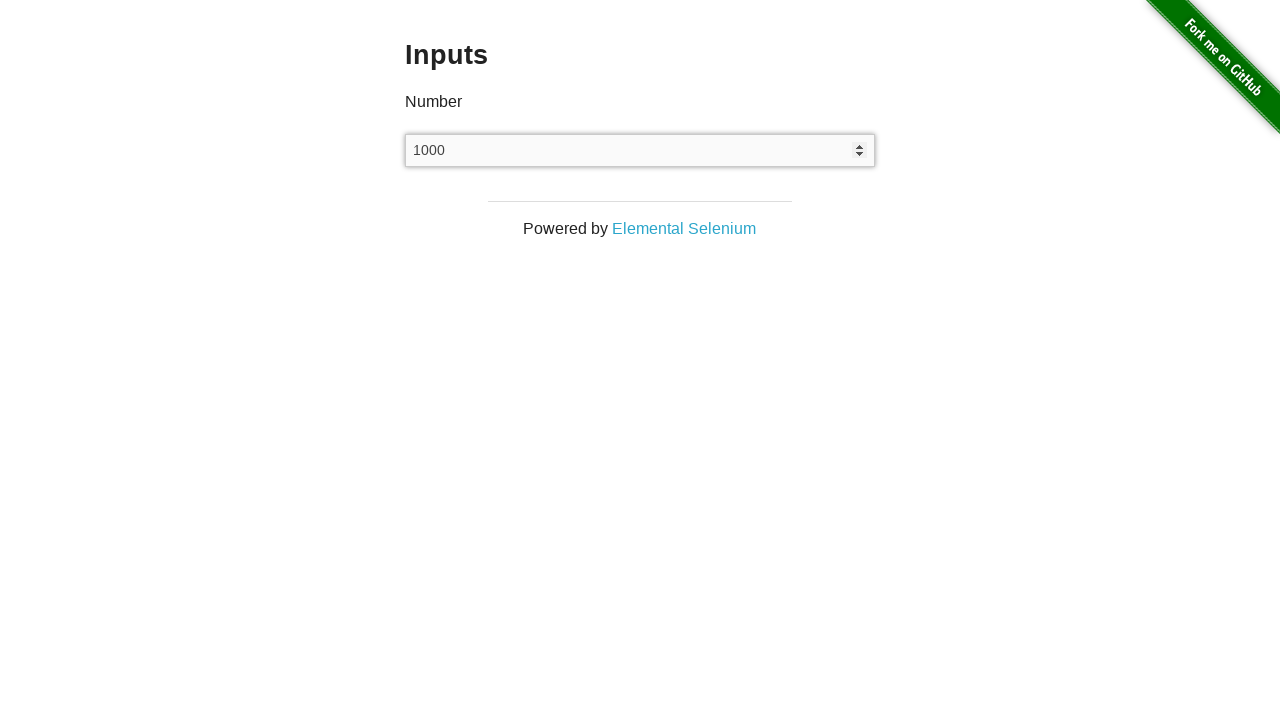

Cleared the number input field on input[type='number']
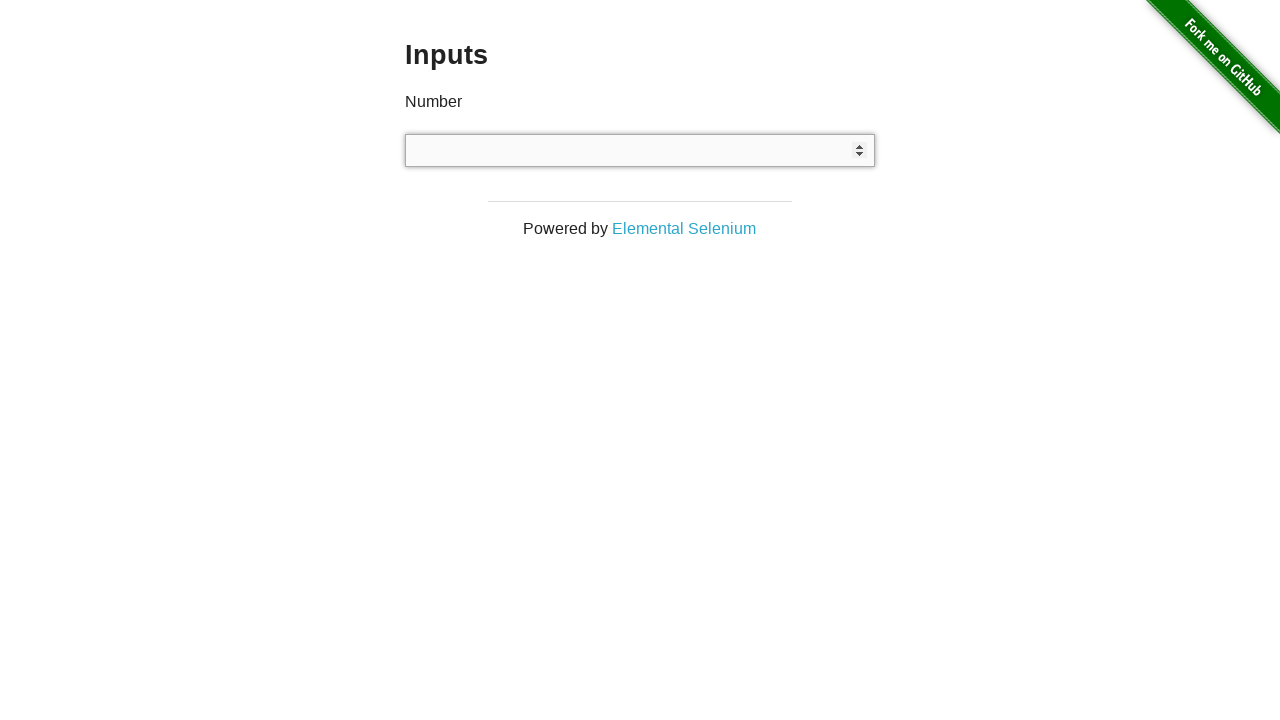

Entered '999' into the number input field on input[type='number']
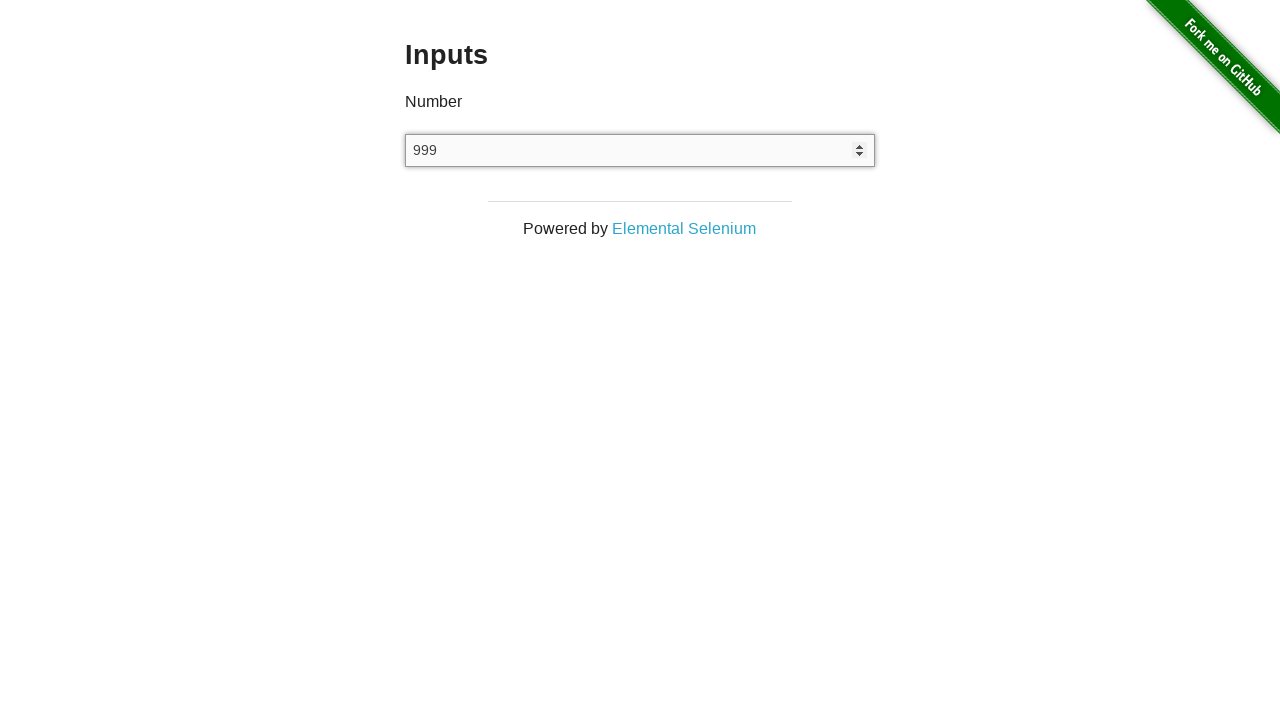

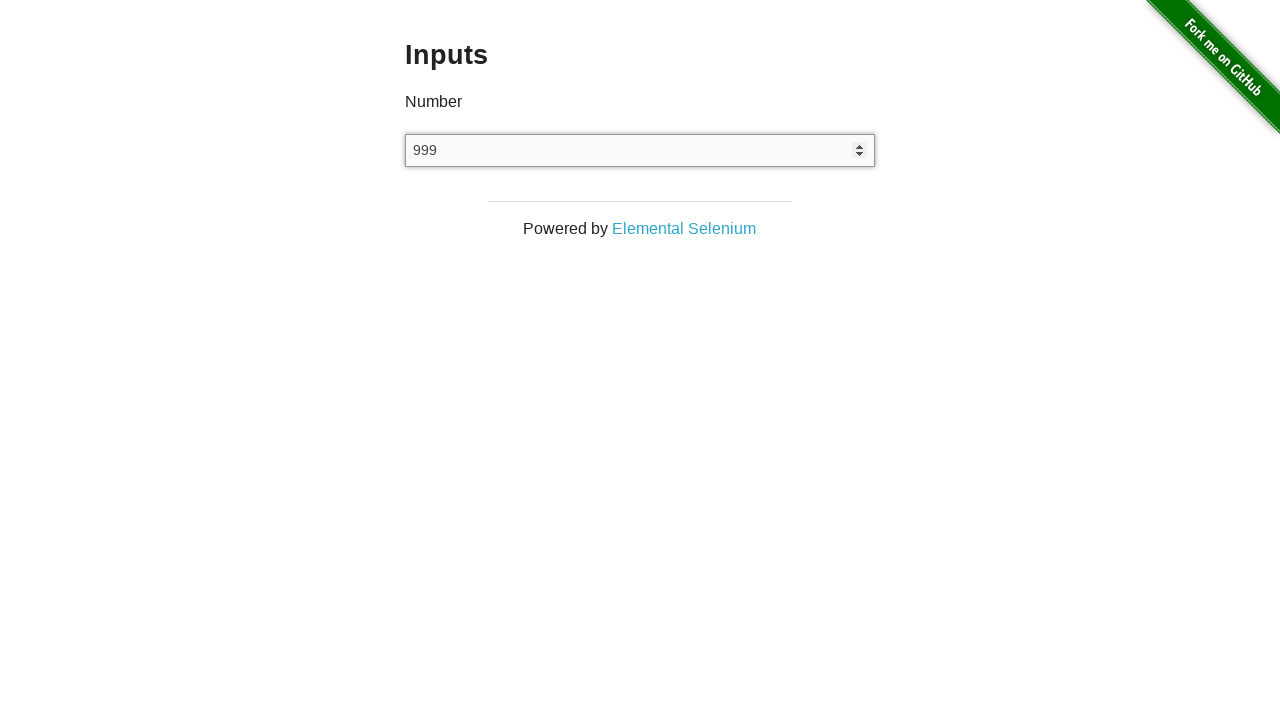